Tests navigation to an LMS homepage and clicking on "All Courses" link, then verifies that course thumbnails are displayed on the page.

Starting URL: https://alchemy.hguy.co/lms

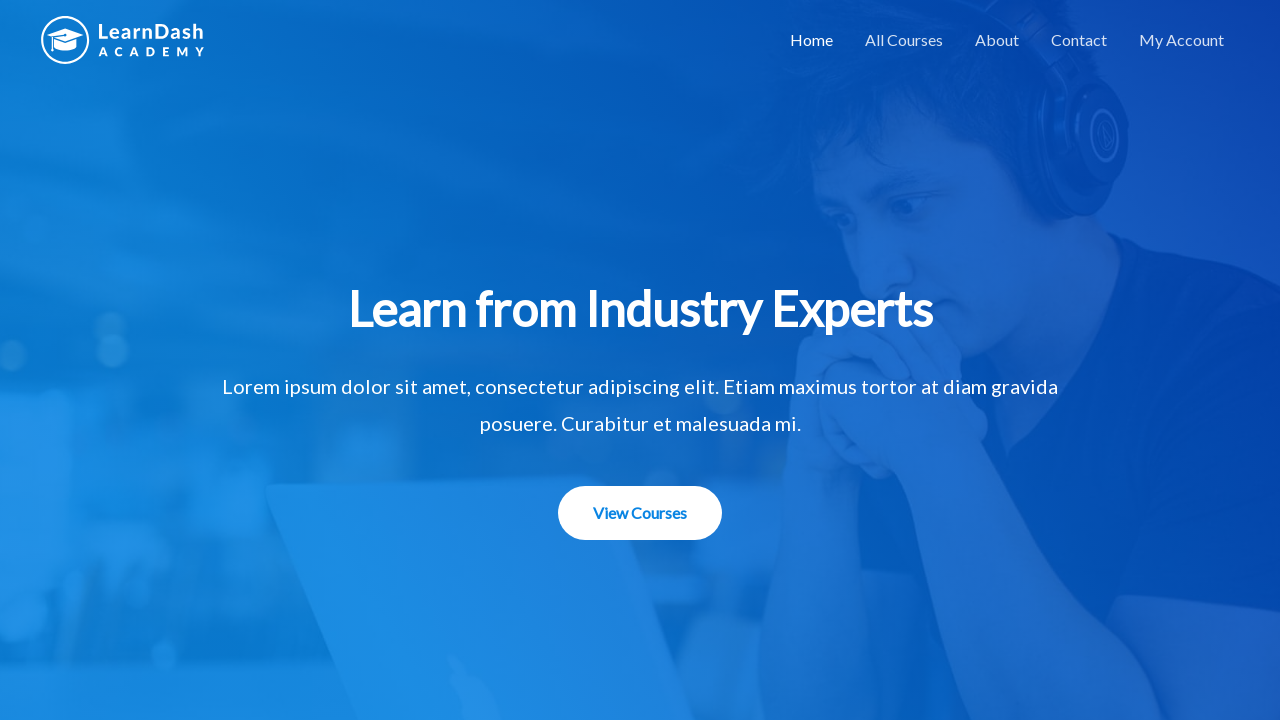

Clicked on 'All Courses' link at (904, 40) on text=All Courses
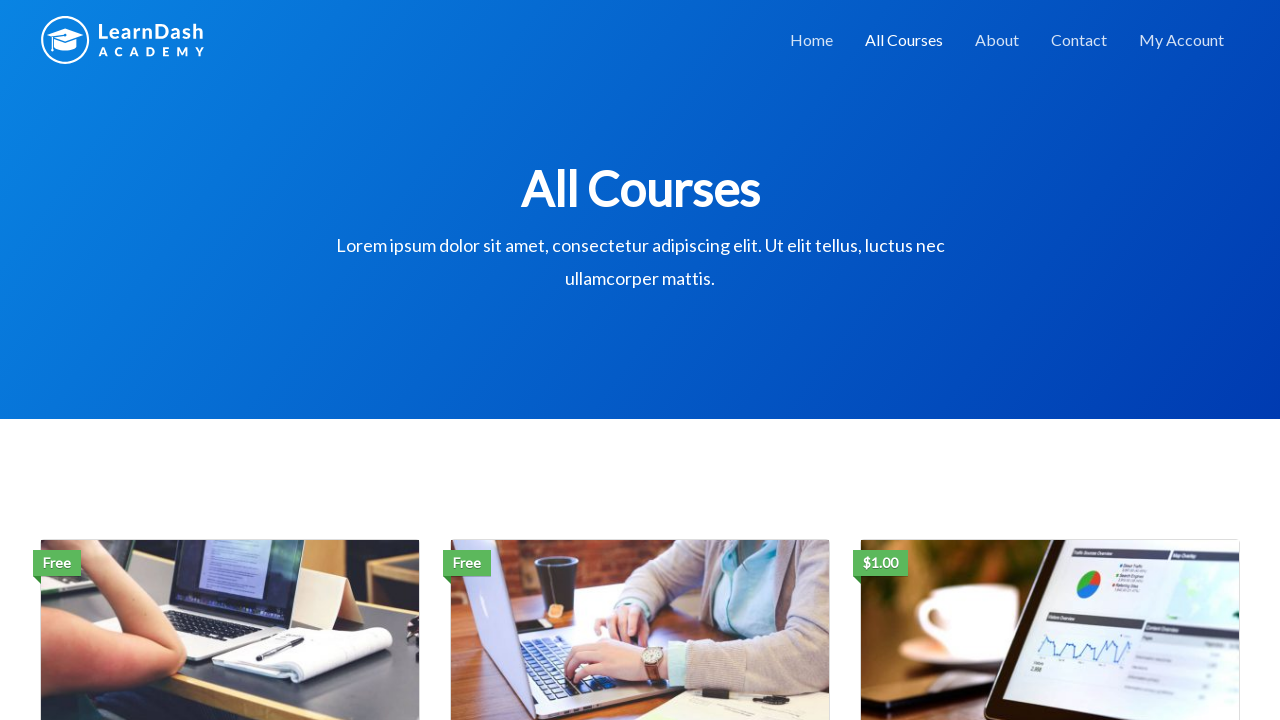

Course thumbnails loaded and verified on the page
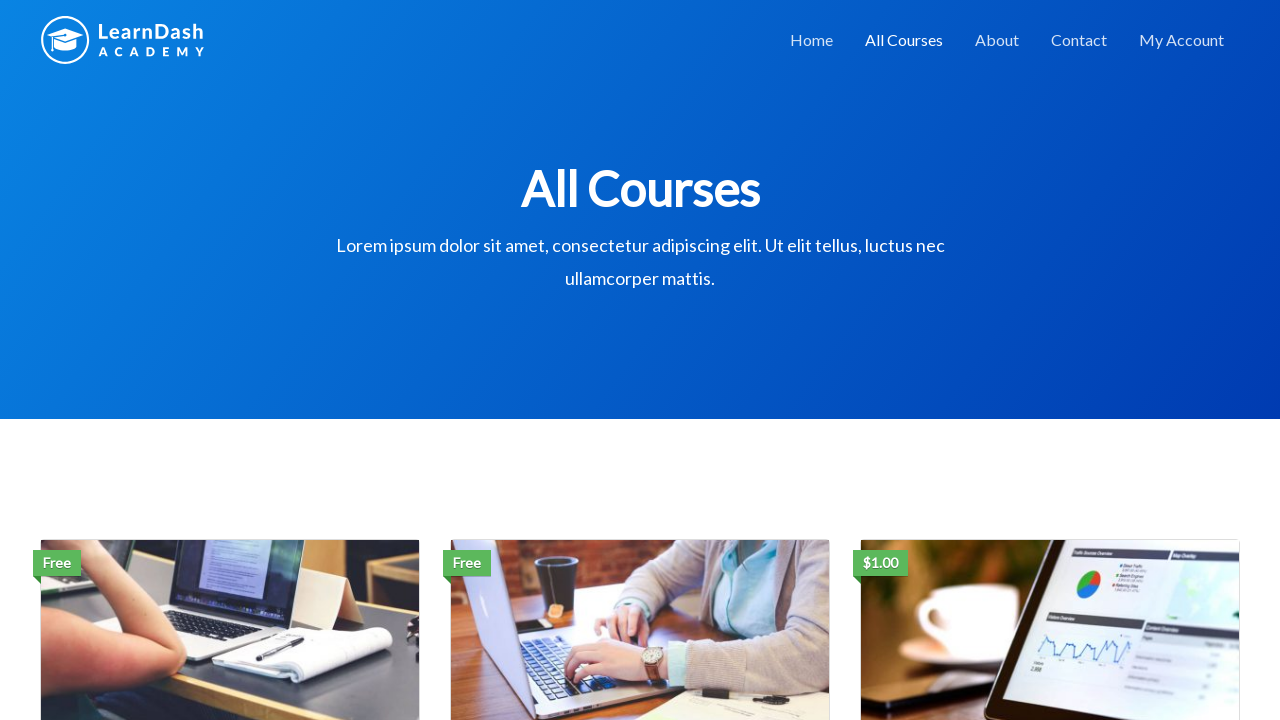

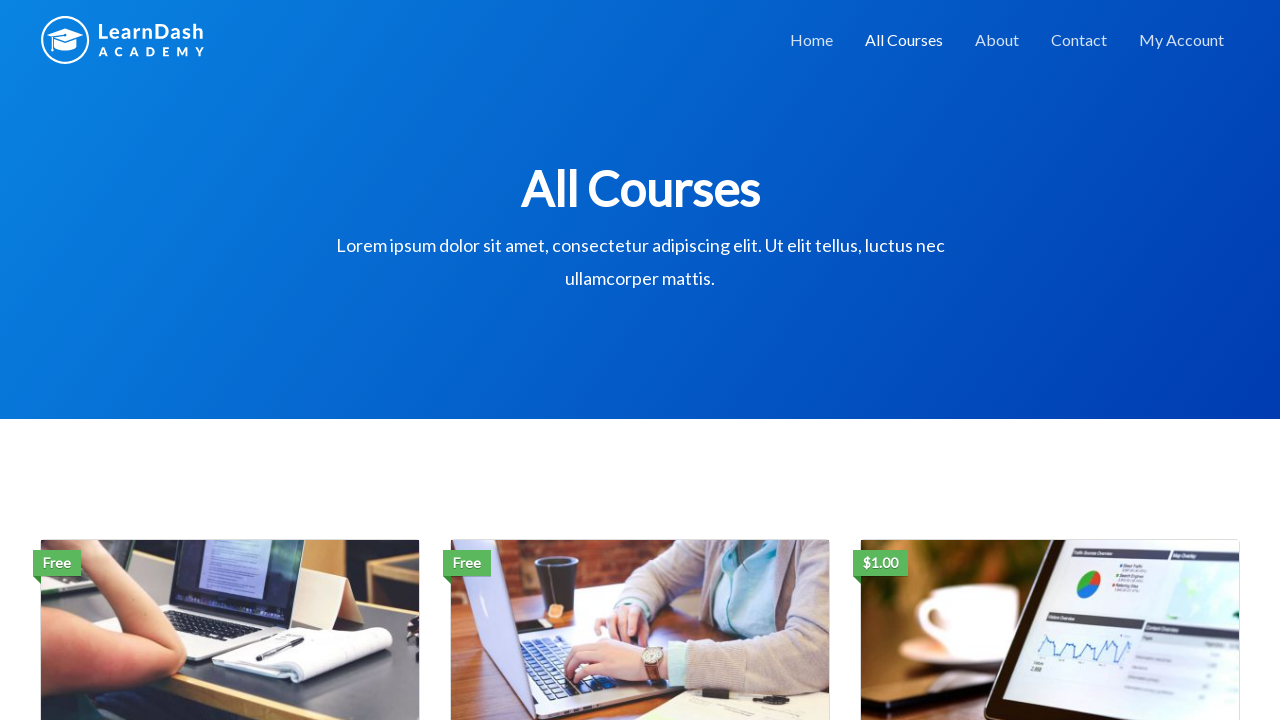